Tests handling of multiple JavaScript alert types including simple alerts, confirm dialogs, and prompt dialogs by clicking trigger buttons and interacting with each alert.

Starting URL: https://the-internet.herokuapp.com/javascript_alerts

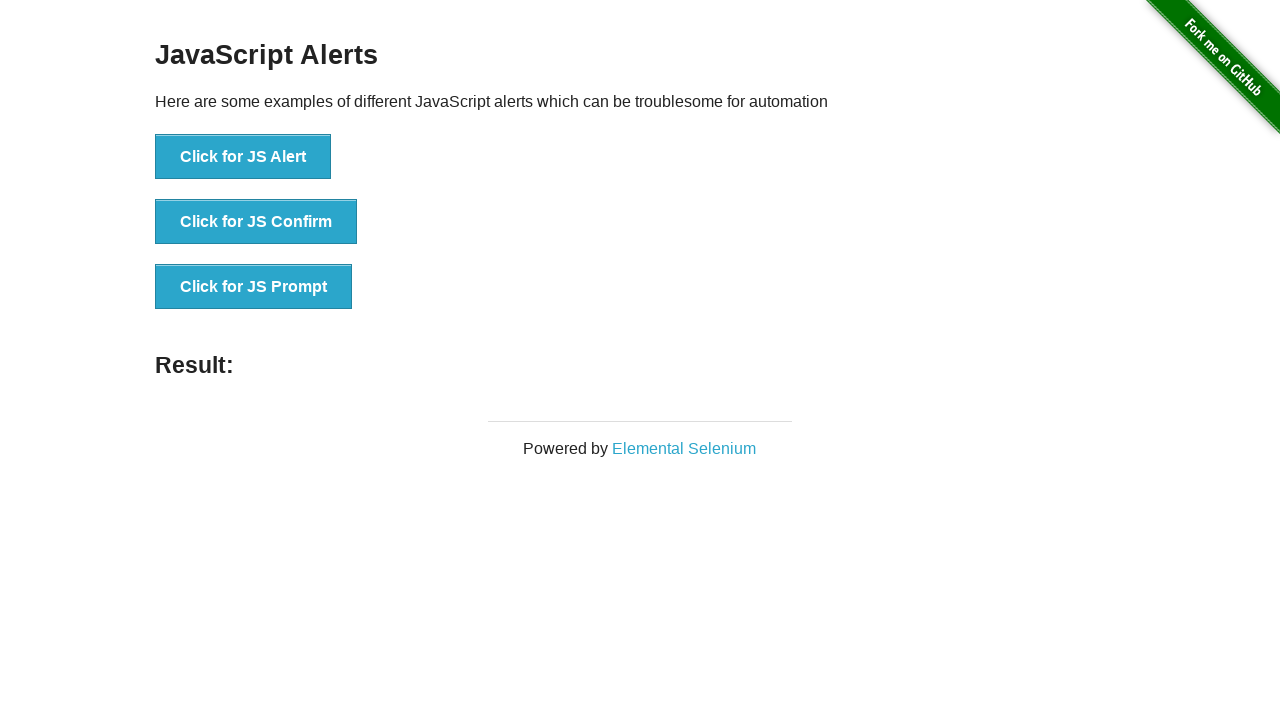

Clicked first alert button (JS Alert) at (243, 157) on xpath=//*[@id='content']/div/ul/li[1]/button
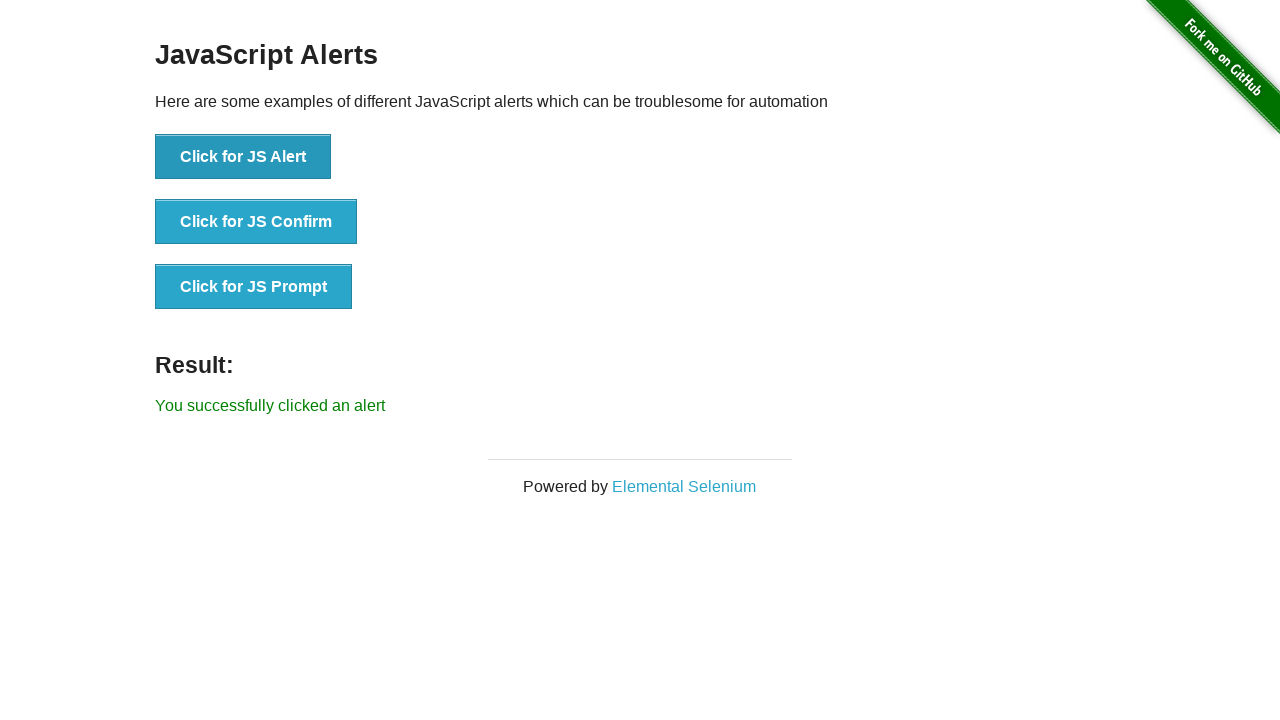

Set up dialog handler to accept alerts
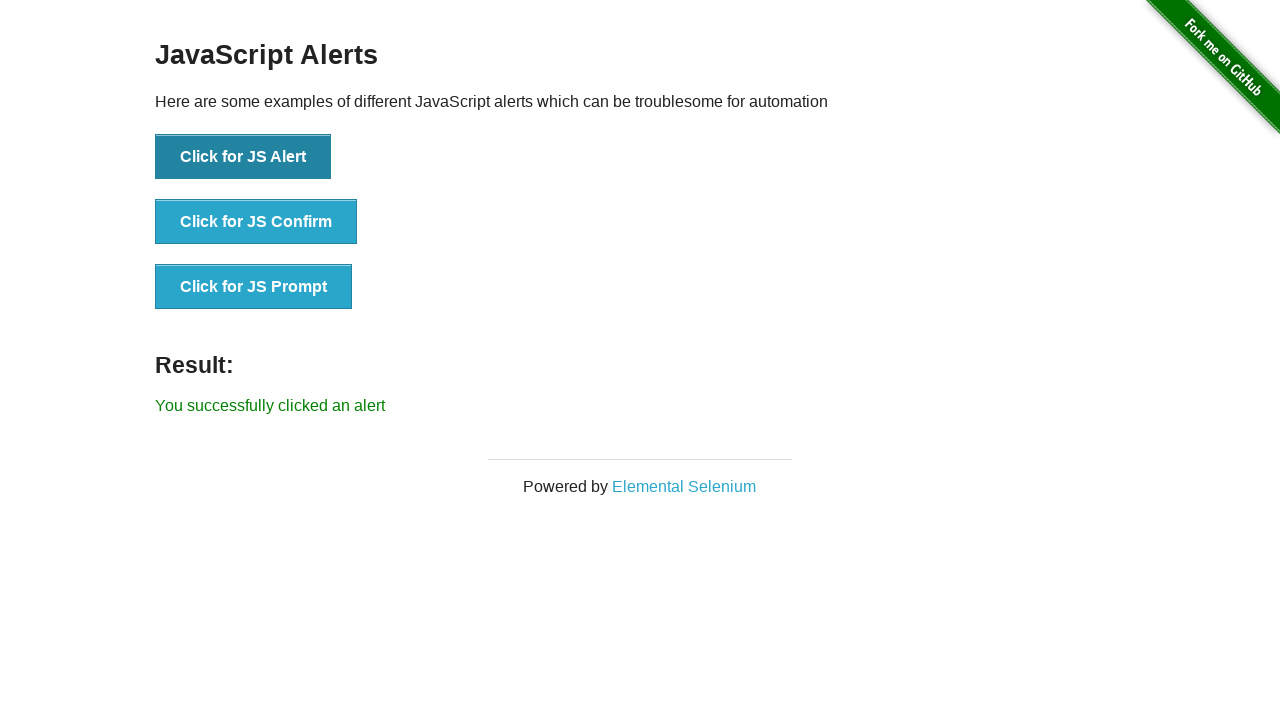

Clicked JS Alert button again at (243, 157) on xpath=//*[@id='content']/div/ul/li[1]/button
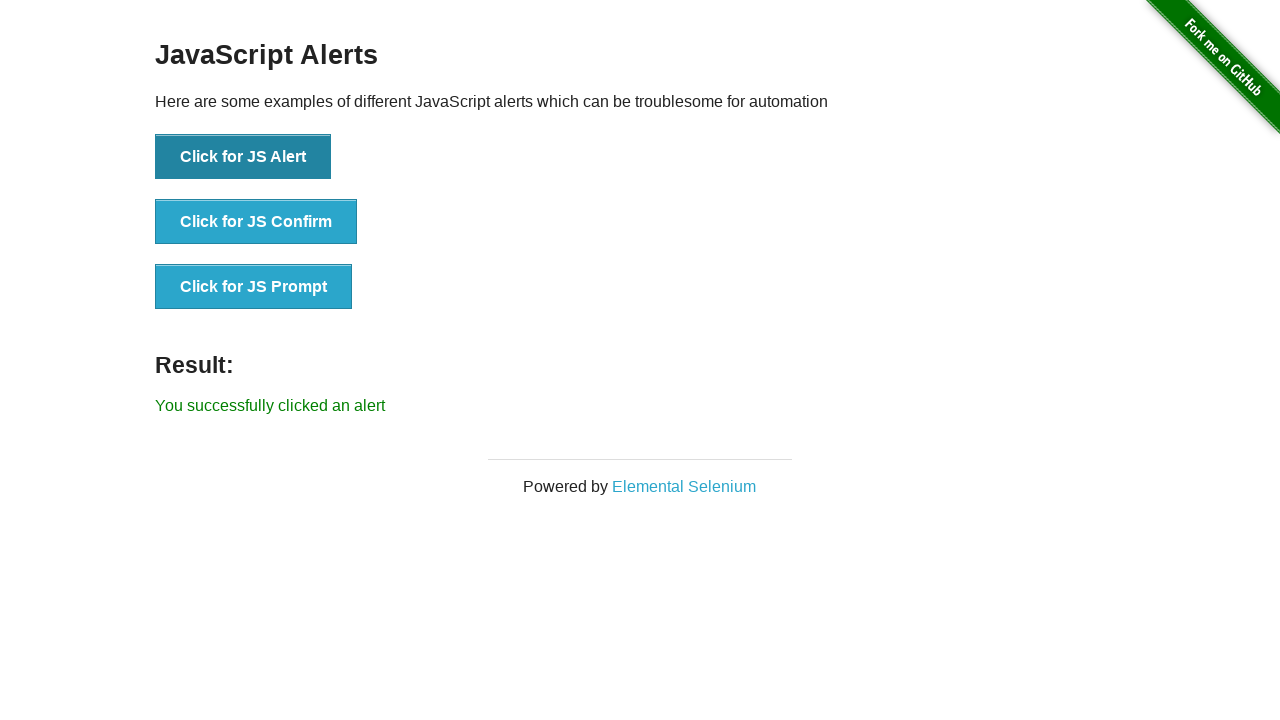

Evaluated JavaScript to reset alert state
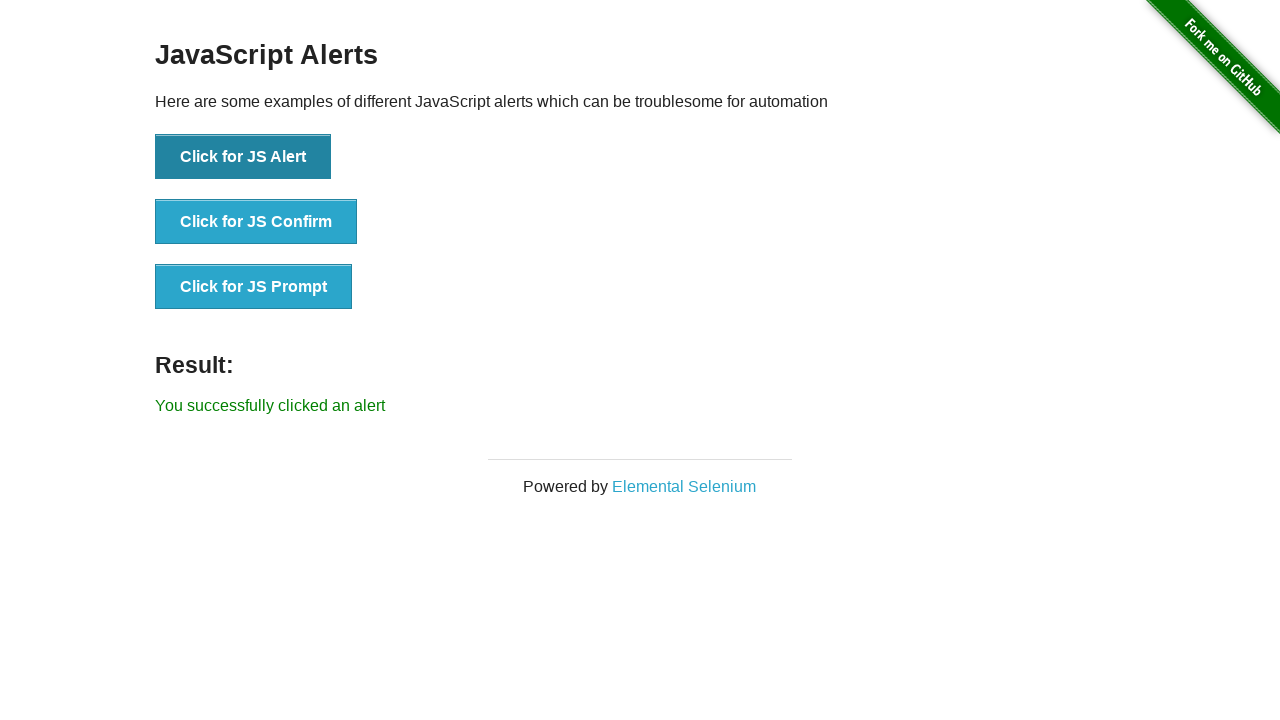

Set up one-time dialog handler for JS Alert
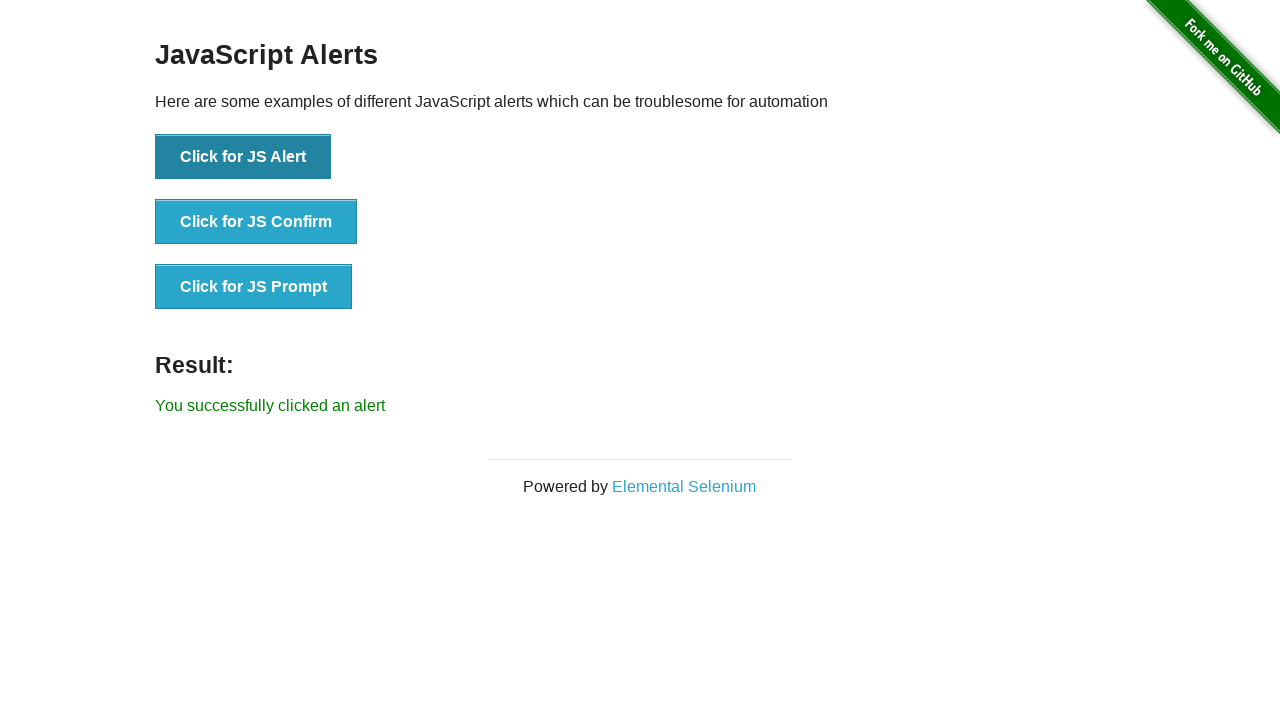

Clicked JS Alert button to trigger alert at (243, 157) on xpath=//*[@id='content']/div/ul/li[1]/button
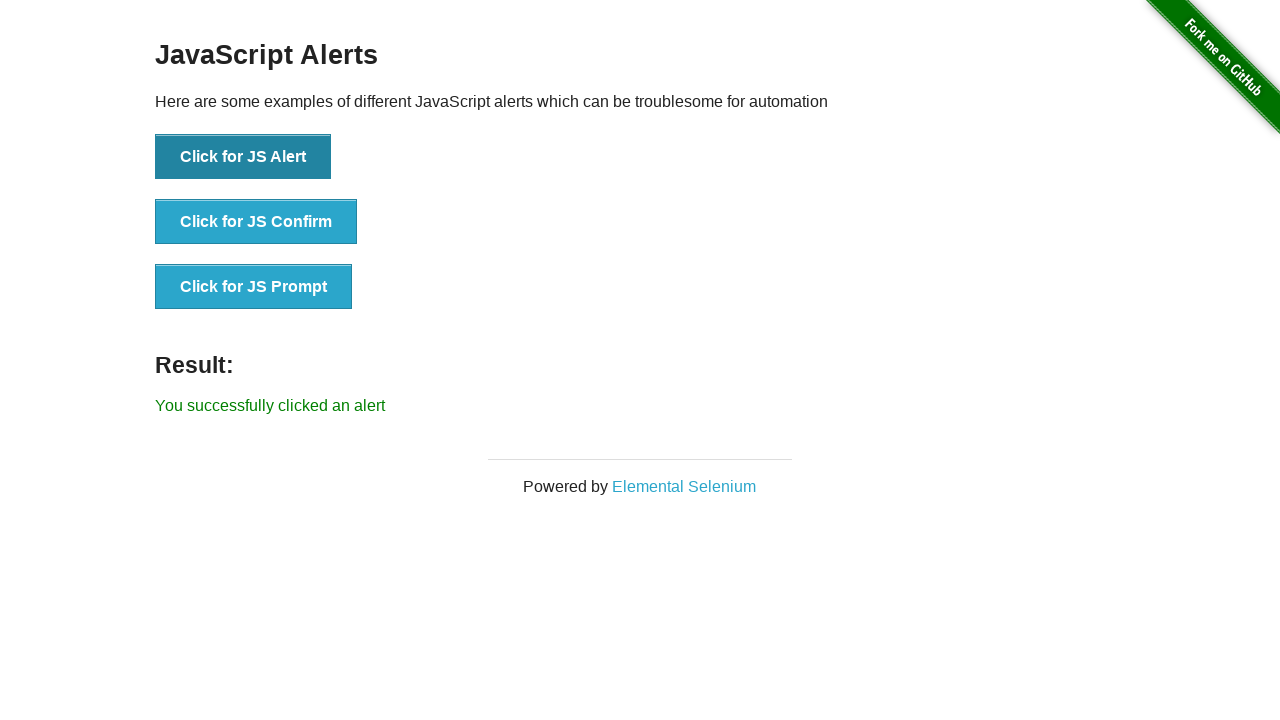

Waited for alert result to display
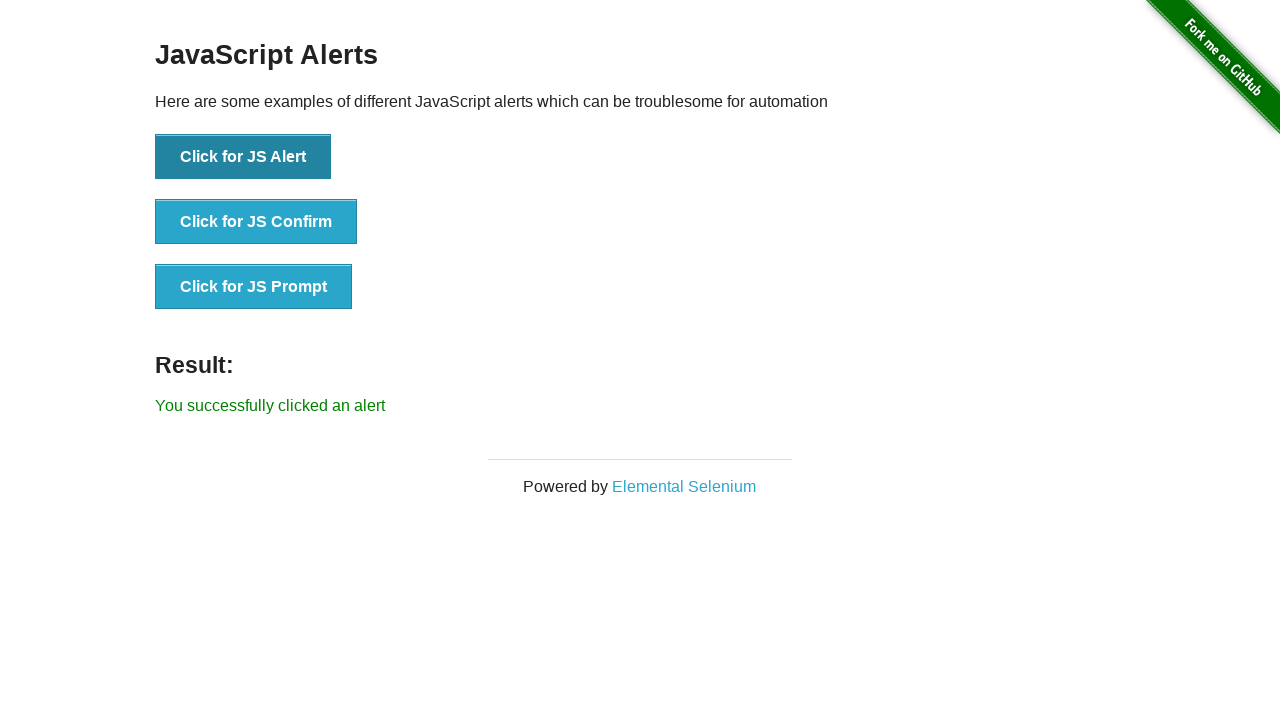

Set up one-time dialog handler for JS Confirm
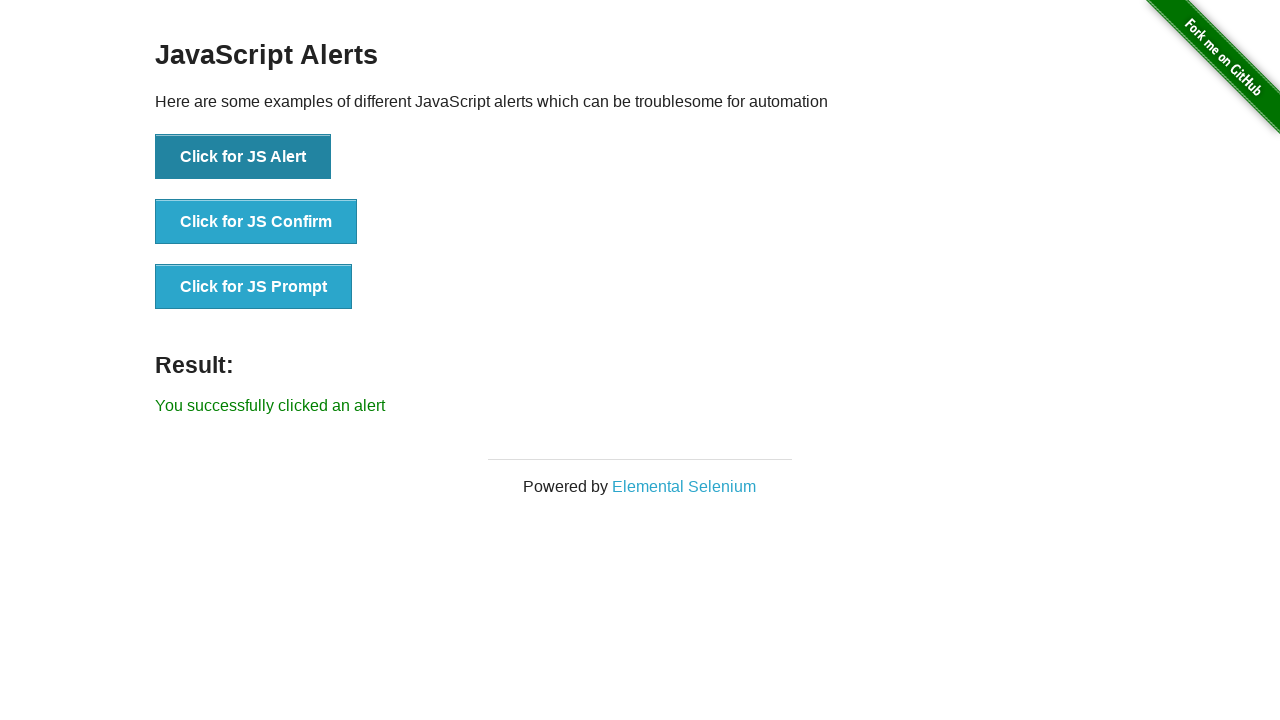

Clicked JS Confirm button to trigger confirm dialog at (256, 222) on xpath=//*[@id='content']/div/ul/li[2]/button
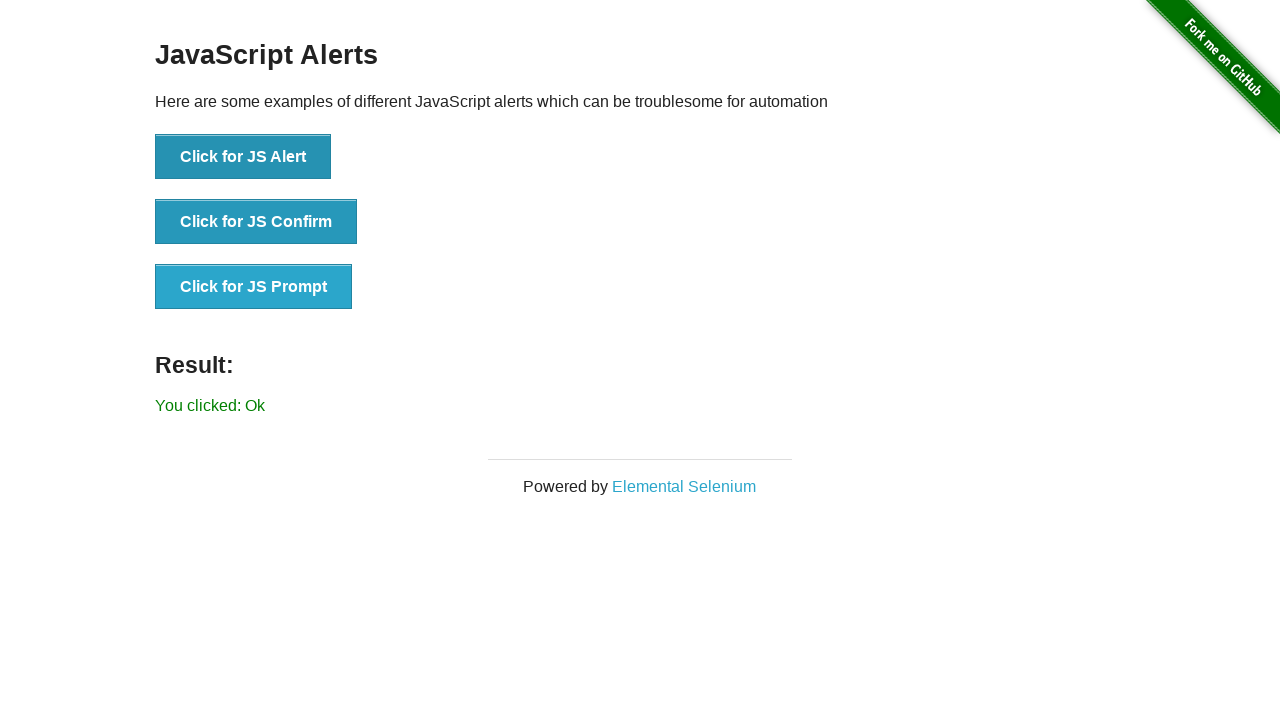

Waited for confirm dialog result to display
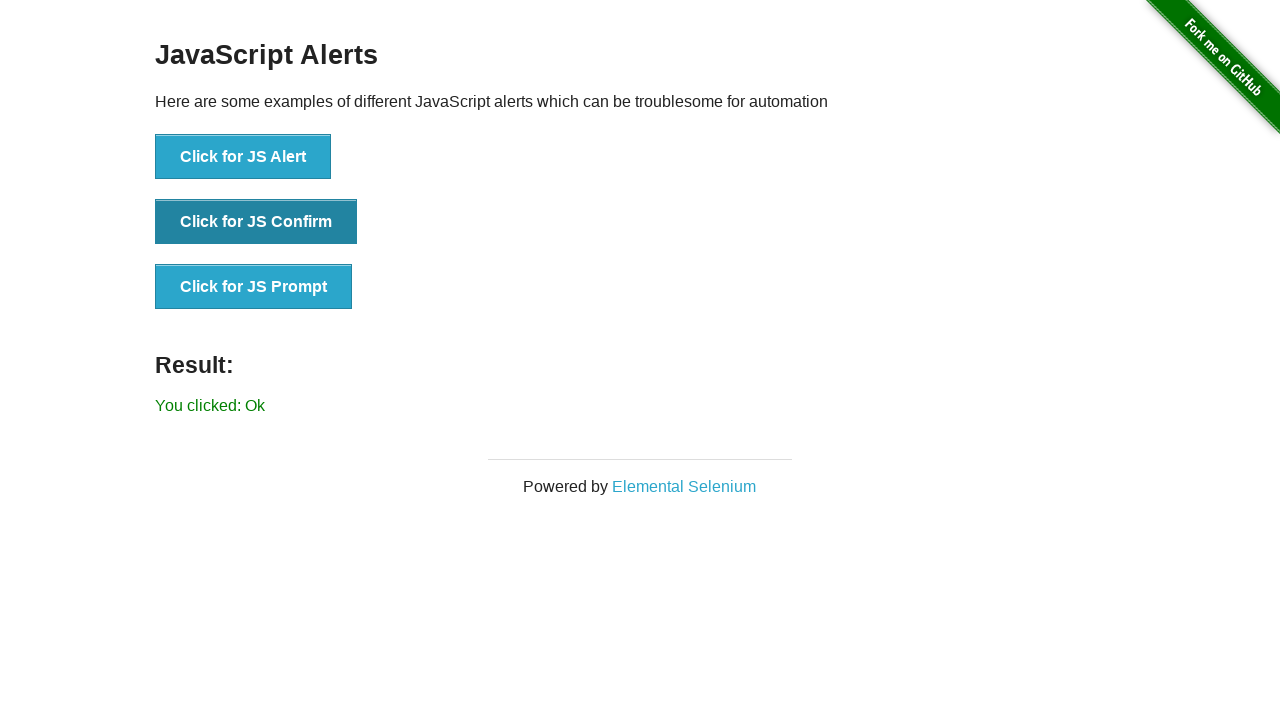

Set up one-time dialog handler for JS Prompt with text entry
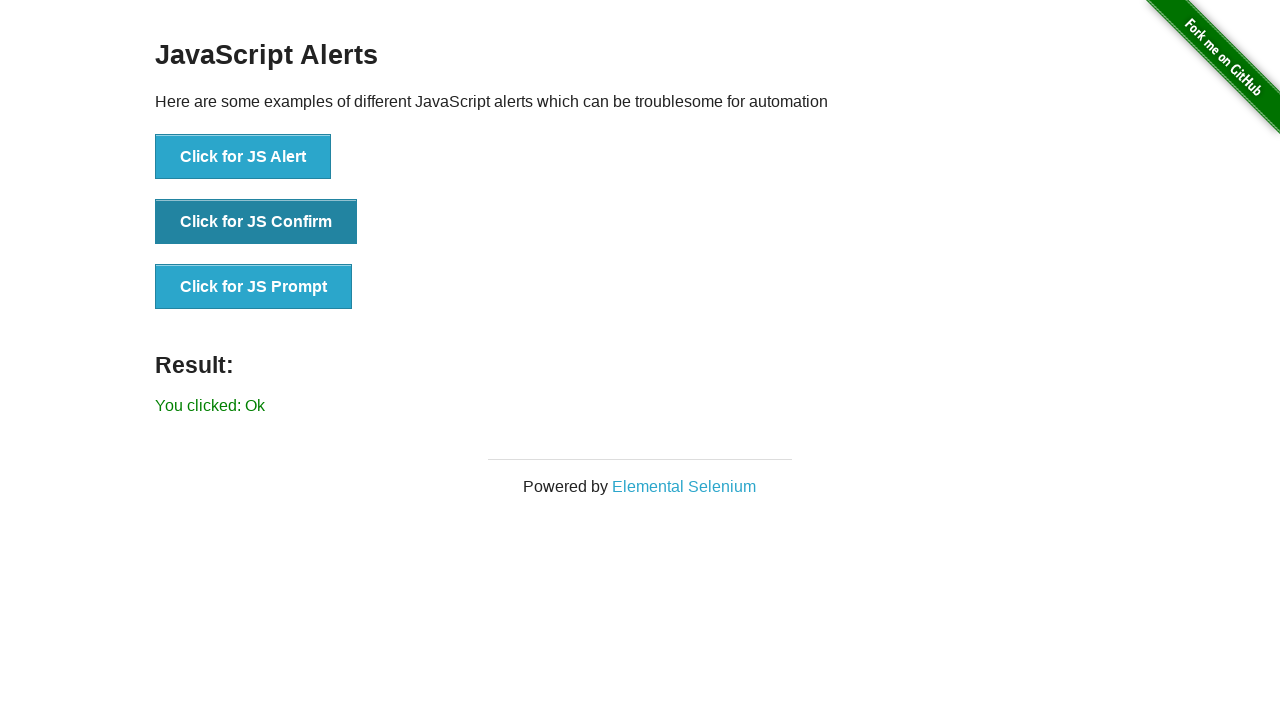

Clicked JS Prompt button to trigger prompt dialog at (254, 287) on xpath=//*[@id='content']/div/ul/li[3]/button
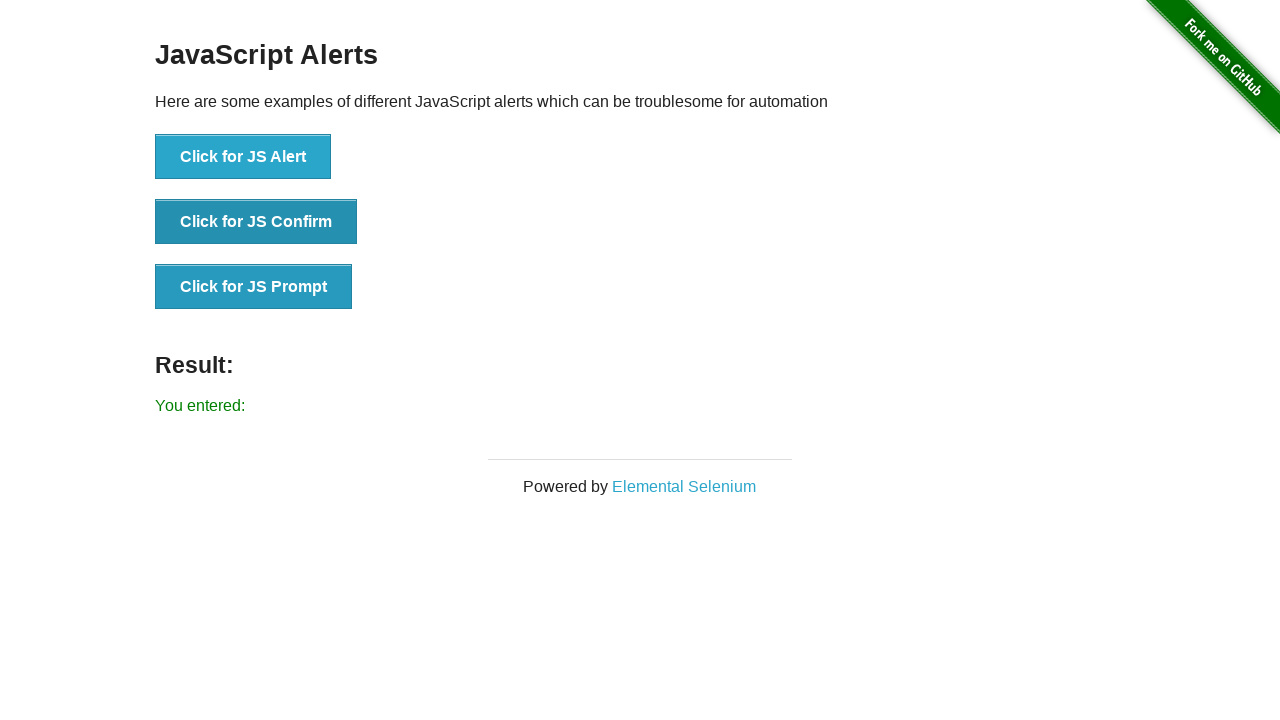

Waited for prompt result element to appear
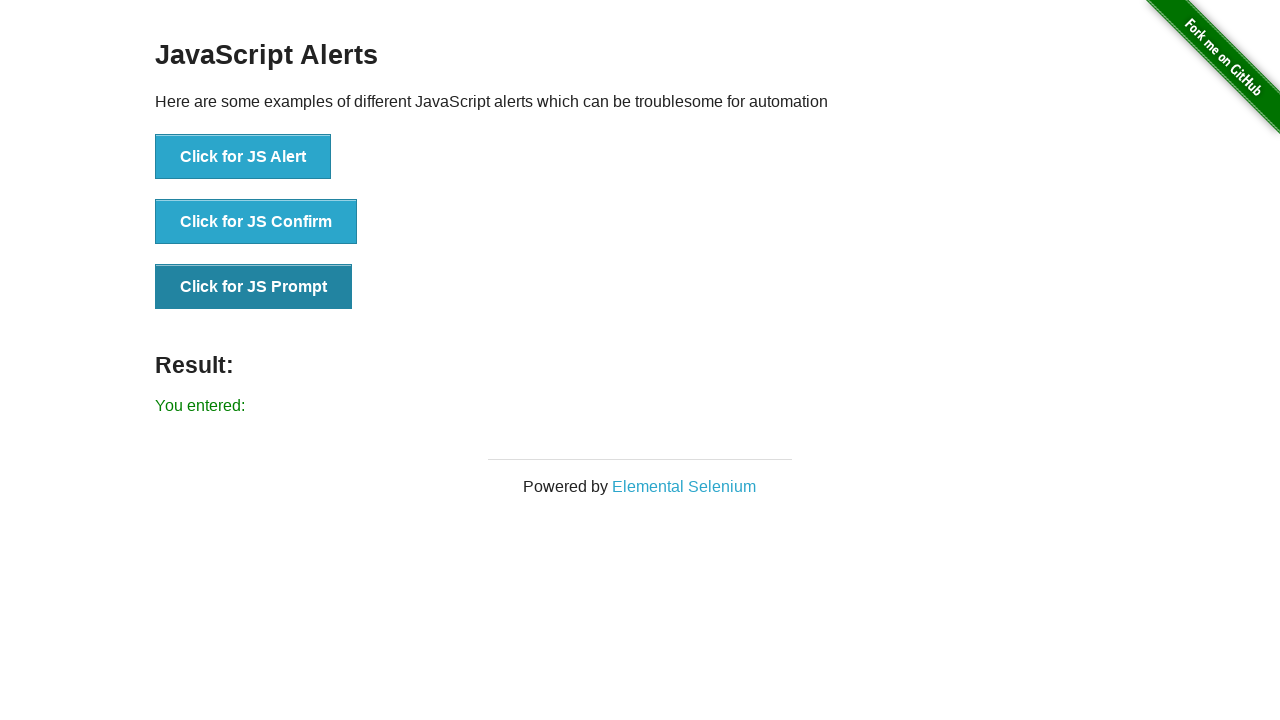

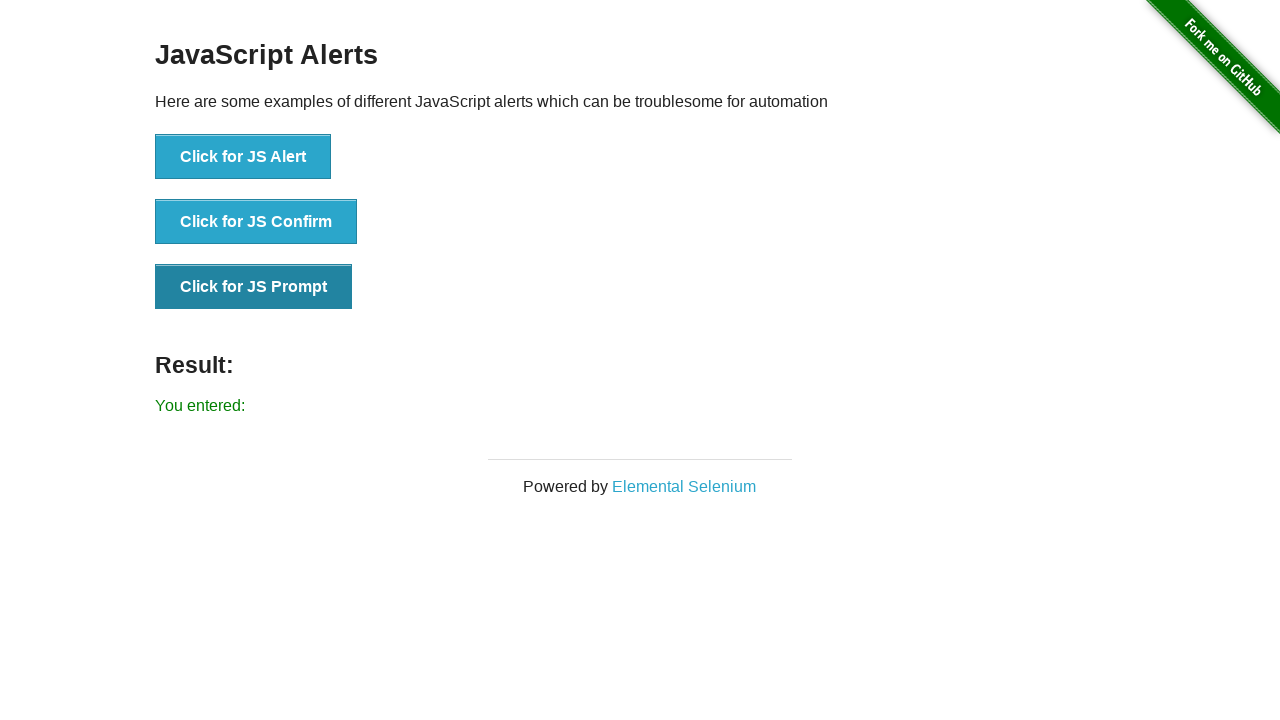